Tests dropdown and checkbox functionality on a flight booking practice page, including selecting senior citizen discount, switching to round trip, and incrementing adult passenger count to 6

Starting URL: https://rahulshettyacademy.com/dropdownsPractise/

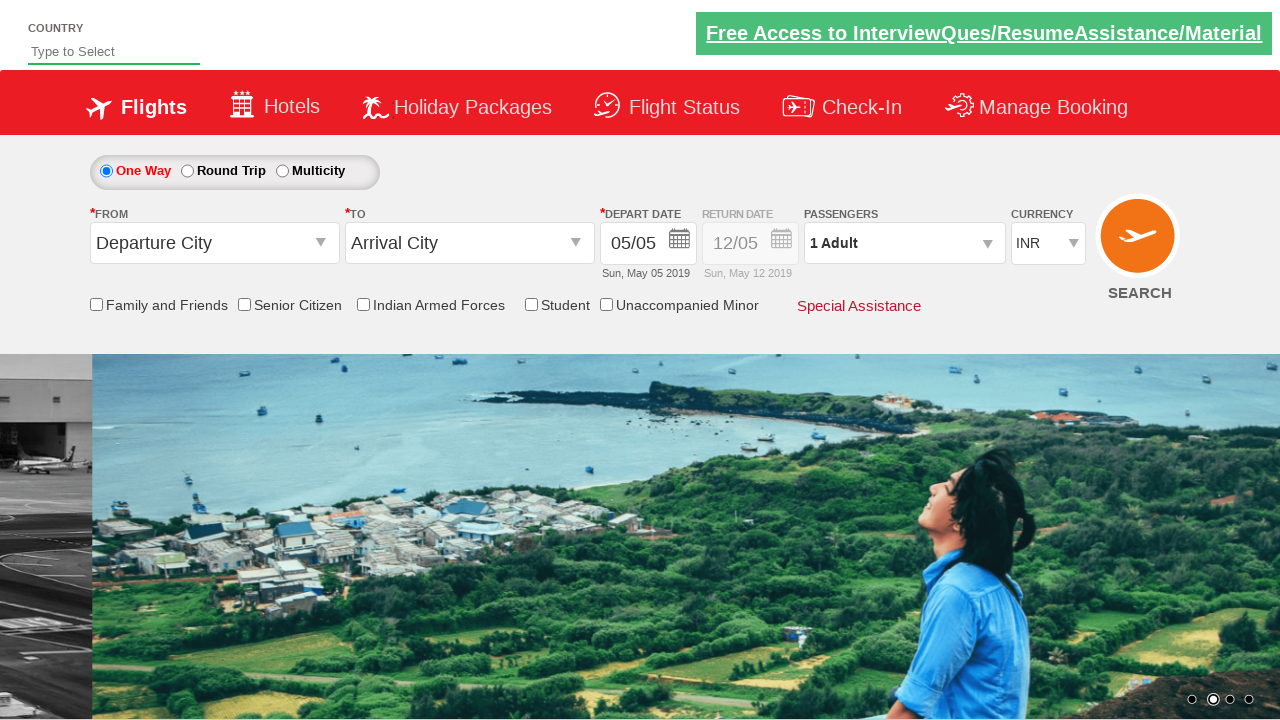

Clicked Senior Citizen Discount checkbox at (244, 304) on input[id*='SeniorCitizenDiscount']
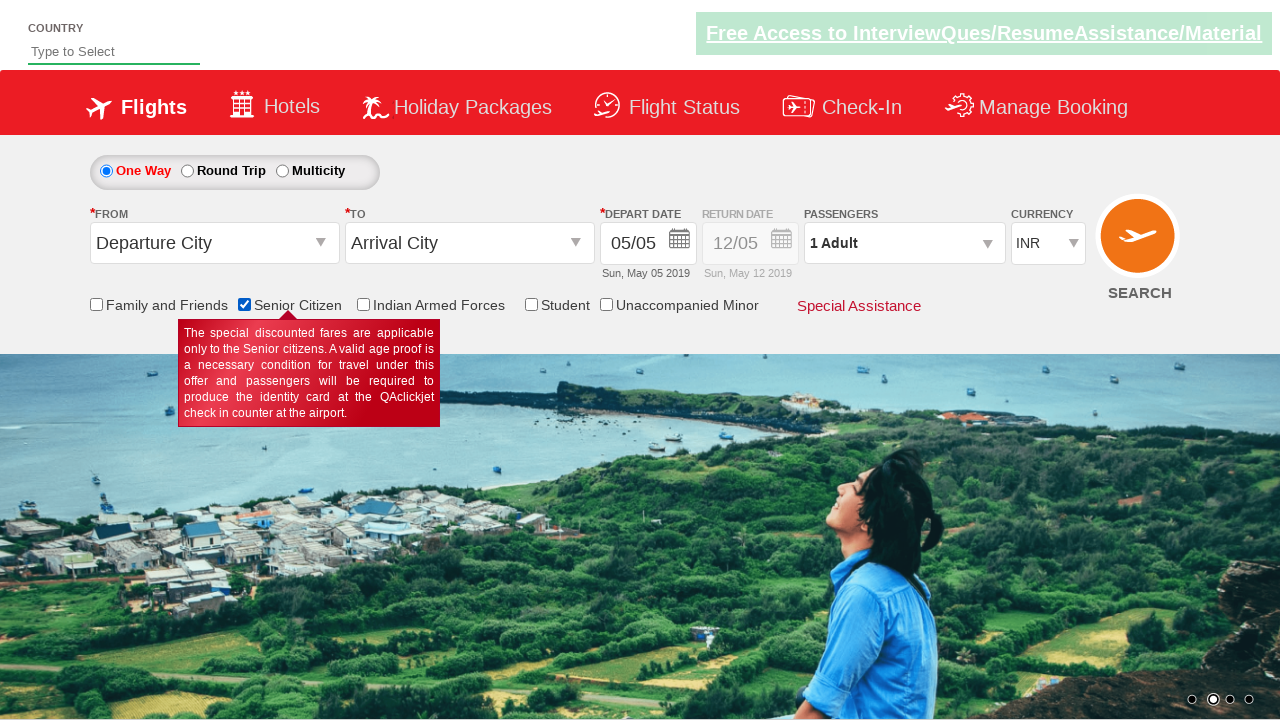

Clicked Round Trip radio button at (187, 171) on #ctl00_mainContent_rbtnl_Trip_1
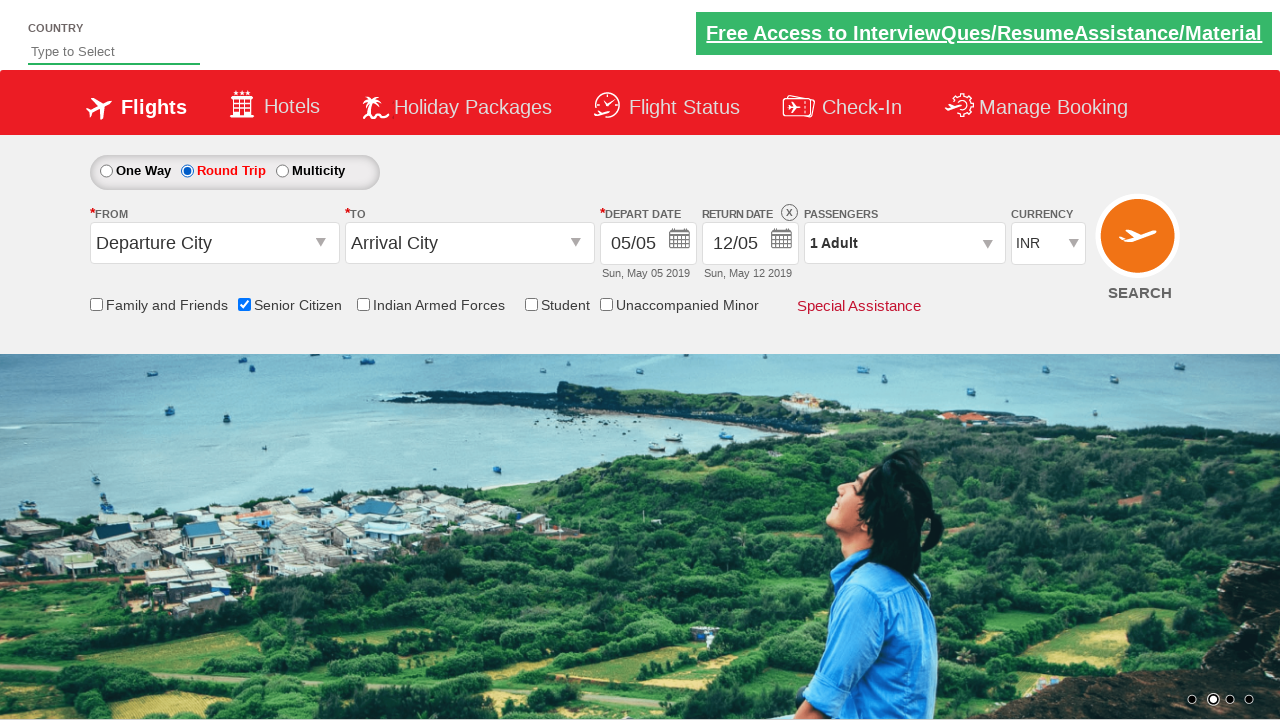

Clicked on passenger info dropdown to open it at (904, 243) on #divpaxinfo
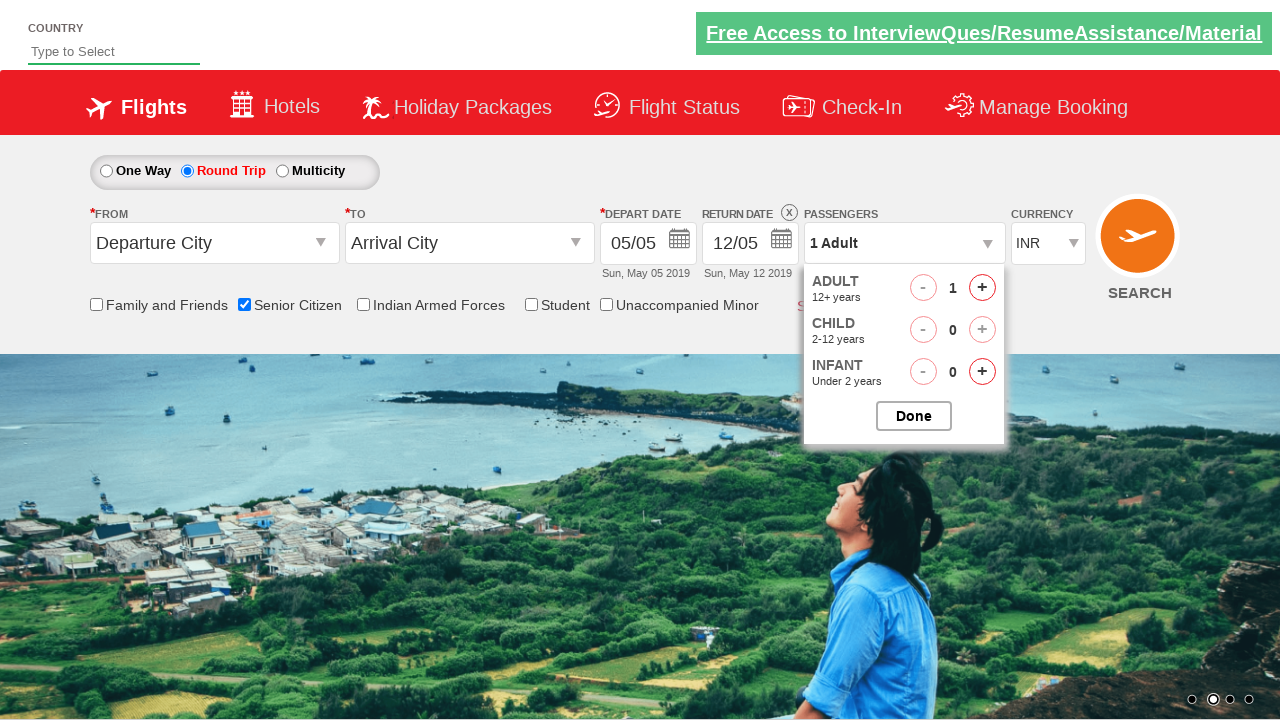

Waited for passenger dropdown to fully open
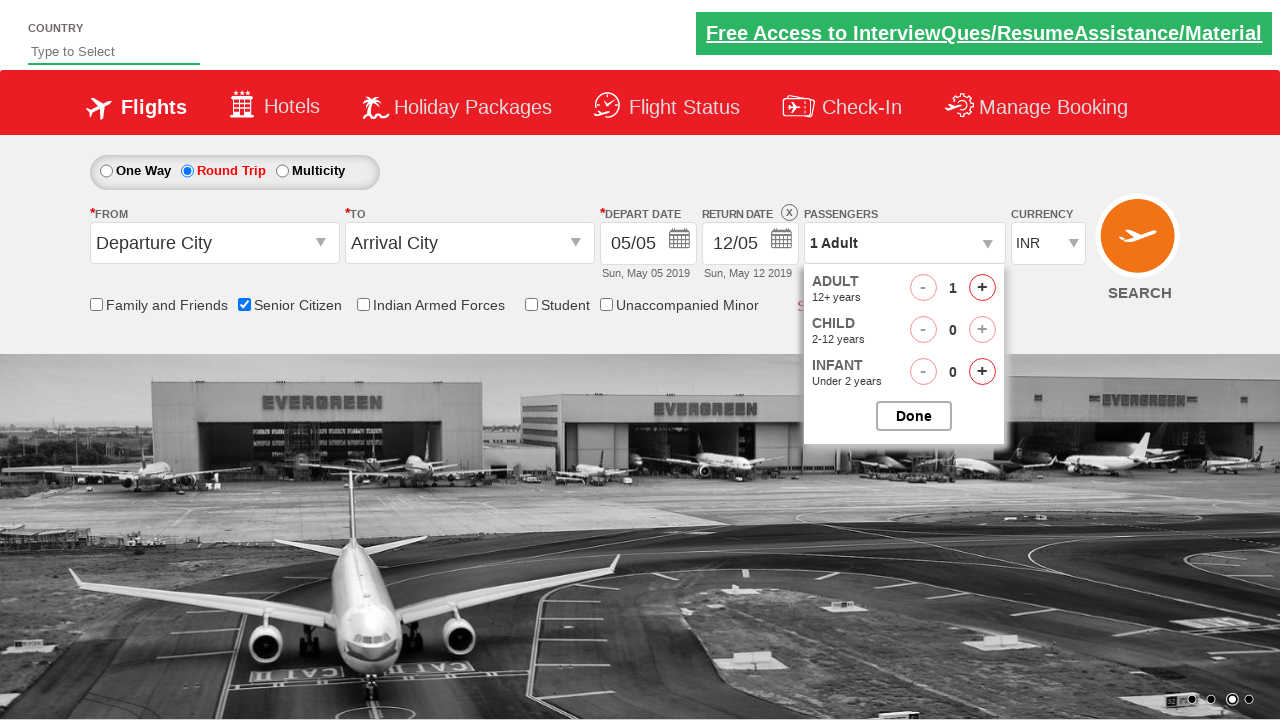

Clicked increment adult button (1st click) at (982, 288) on #hrefIncAdt
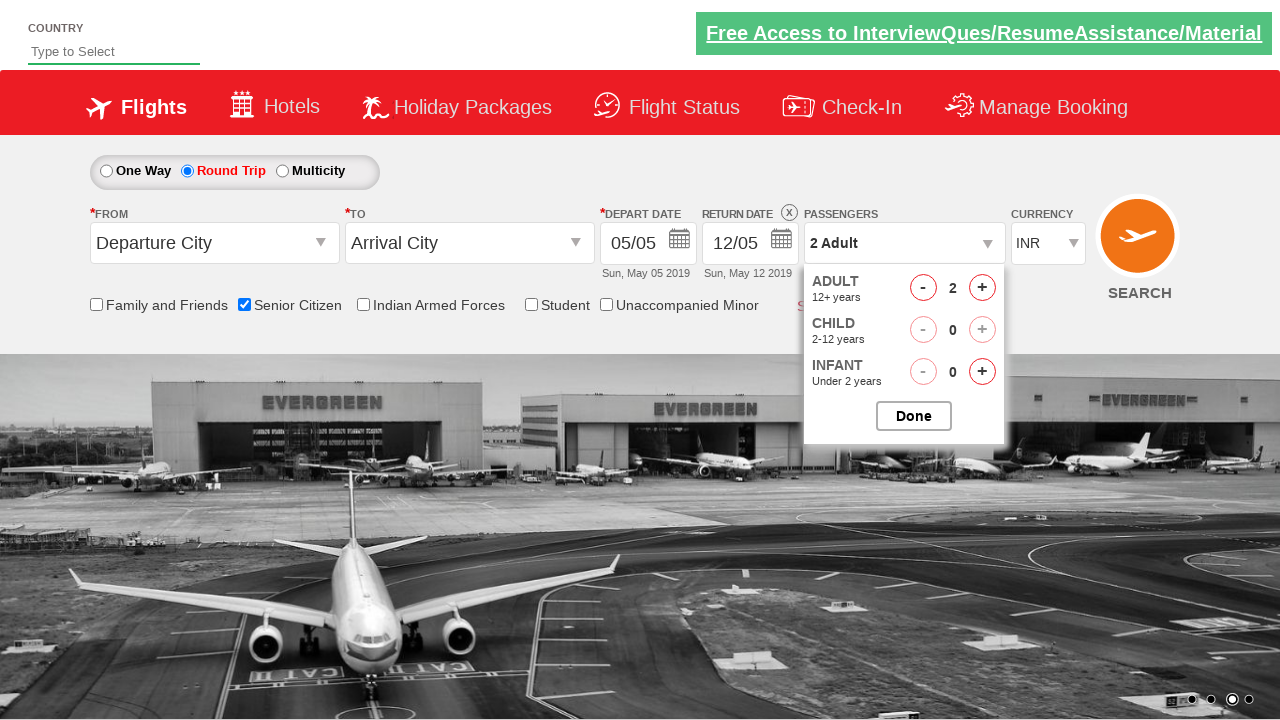

Clicked increment adult button (2 of 5 total clicks) at (982, 288) on #hrefIncAdt
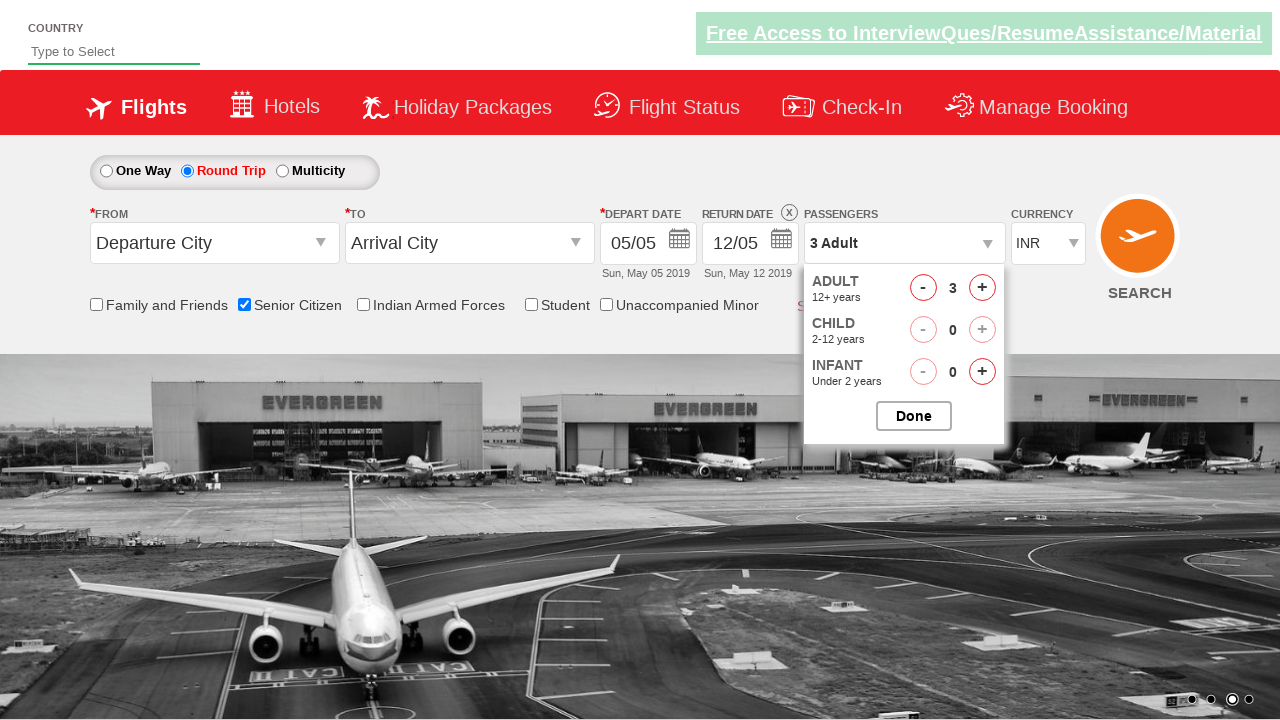

Clicked increment adult button (3 of 5 total clicks) at (982, 288) on #hrefIncAdt
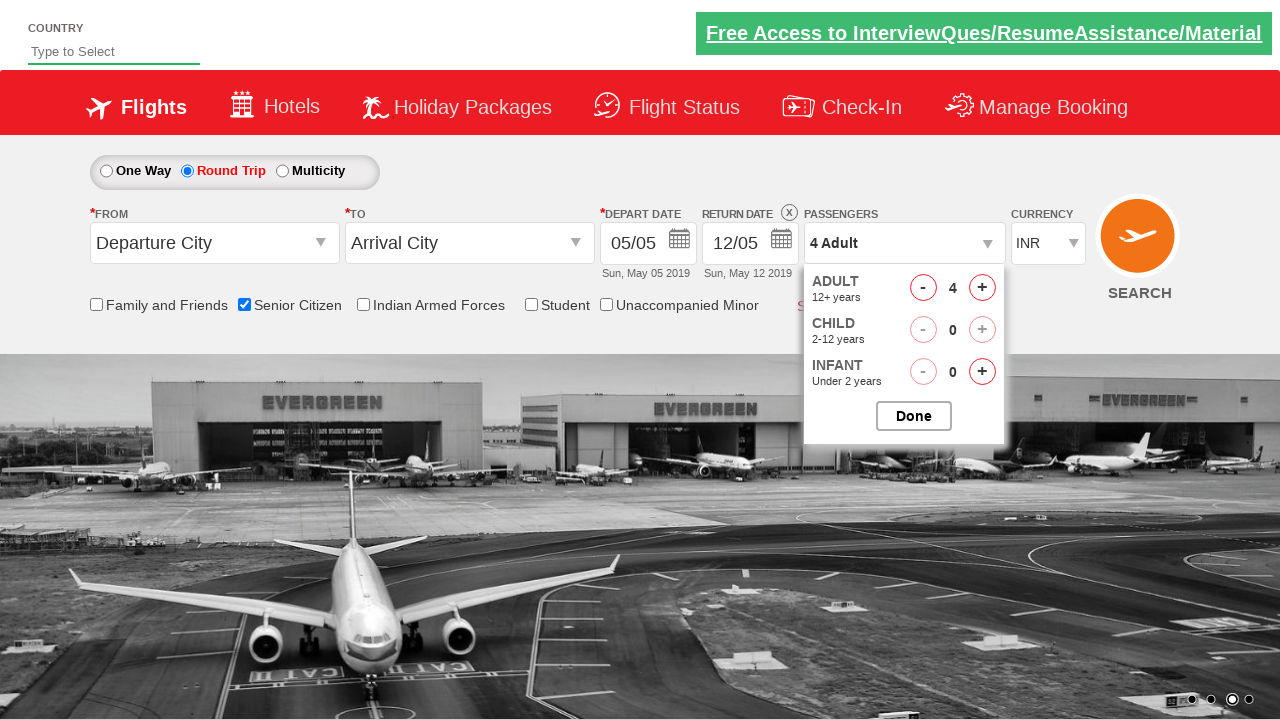

Clicked increment adult button (4 of 5 total clicks) at (982, 288) on #hrefIncAdt
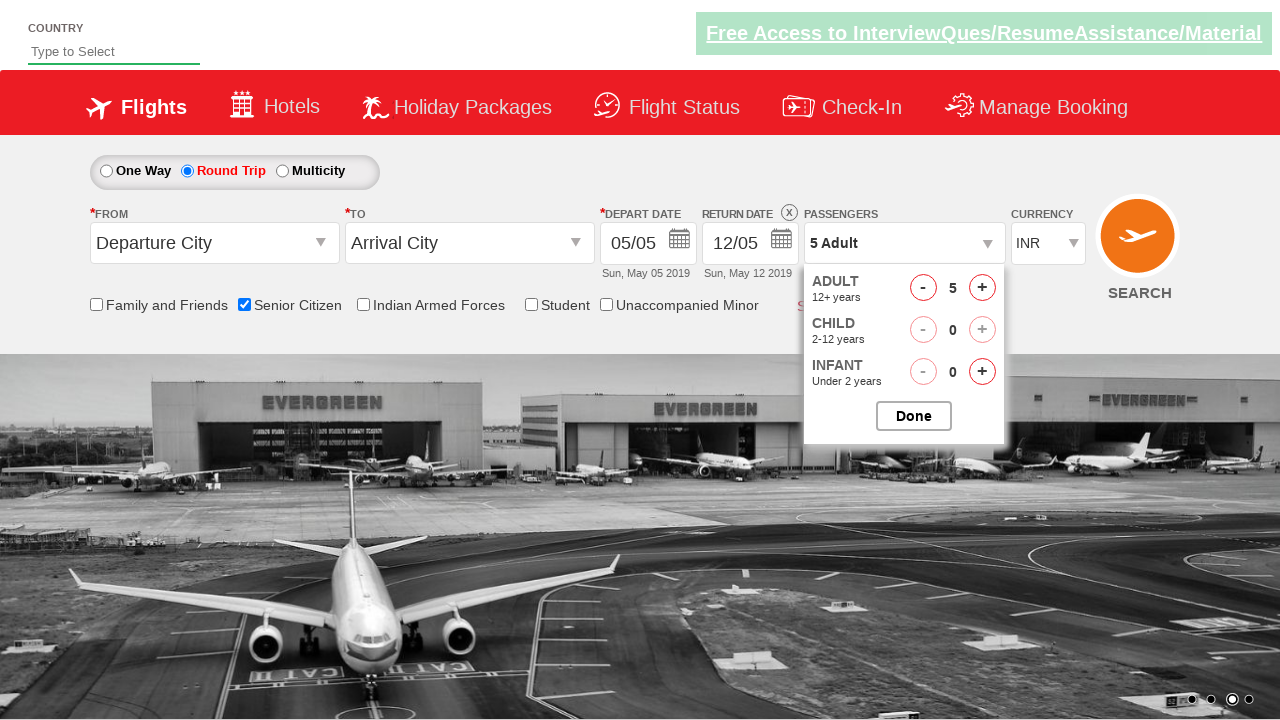

Clicked increment adult button (5 of 5 total clicks) at (982, 288) on #hrefIncAdt
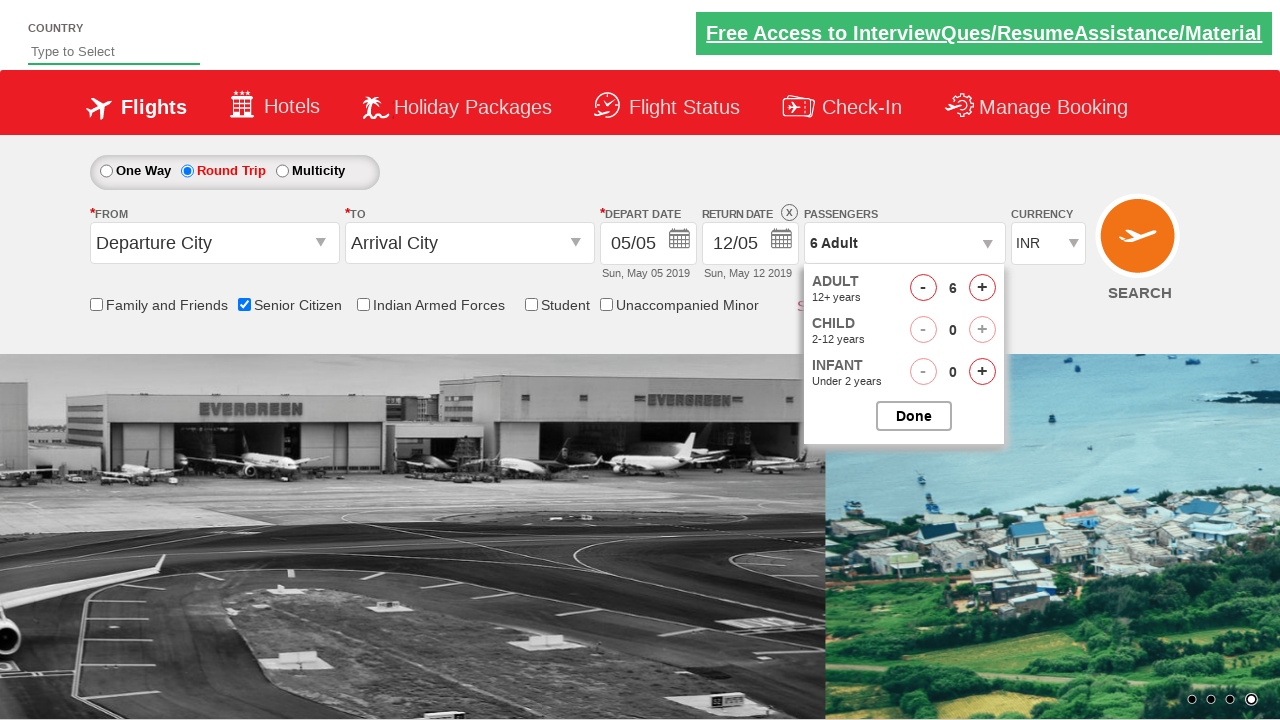

Closed the passenger selection dropdown at (914, 416) on #btnclosepaxoption
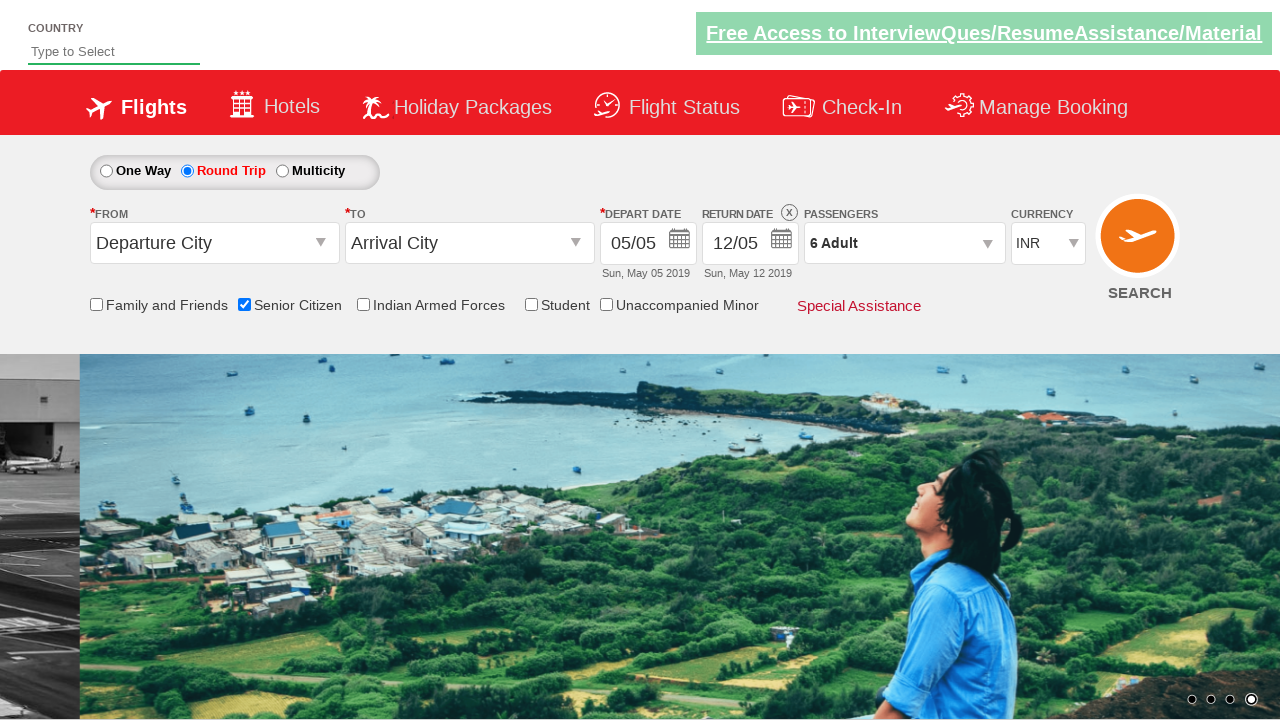

Verified passenger count dropdown is present with 6 adults selected
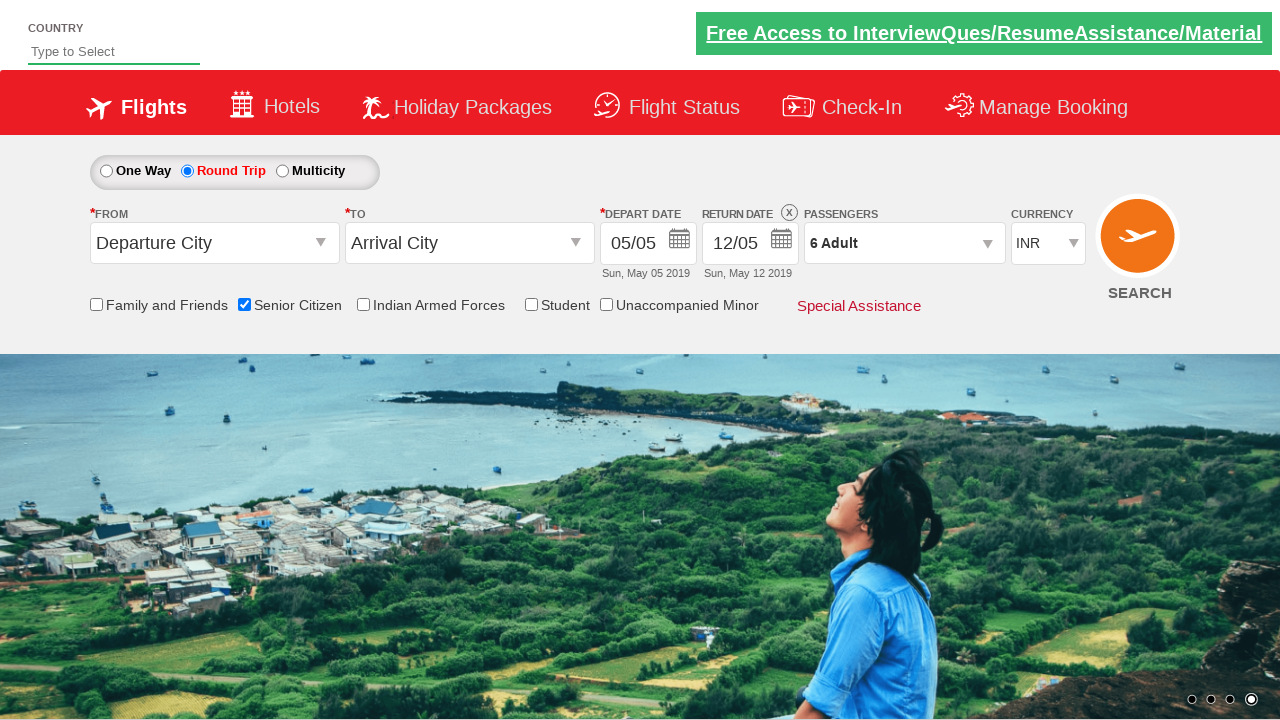

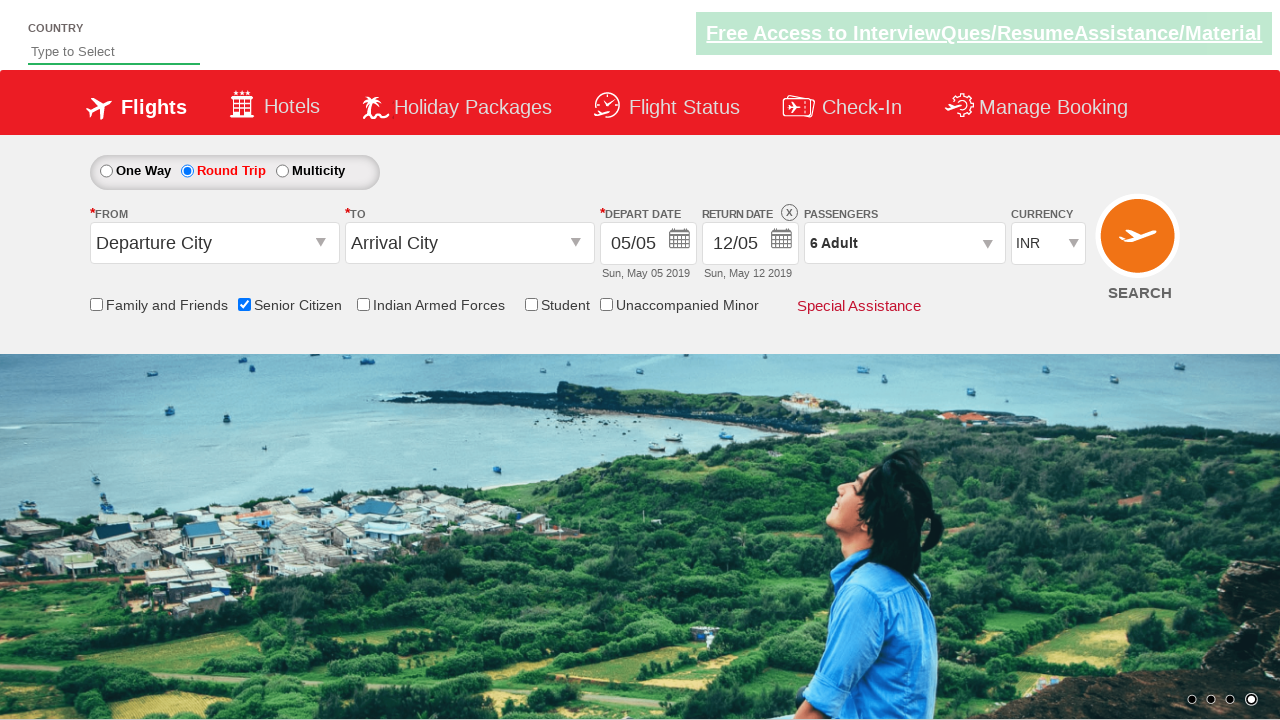